Navigates to OrangeHRM login page and extracts text content from a login error/info message to verify username hint is displayed

Starting URL: https://opensource-demo.orangehrmlive.com/web/index.php/auth/login

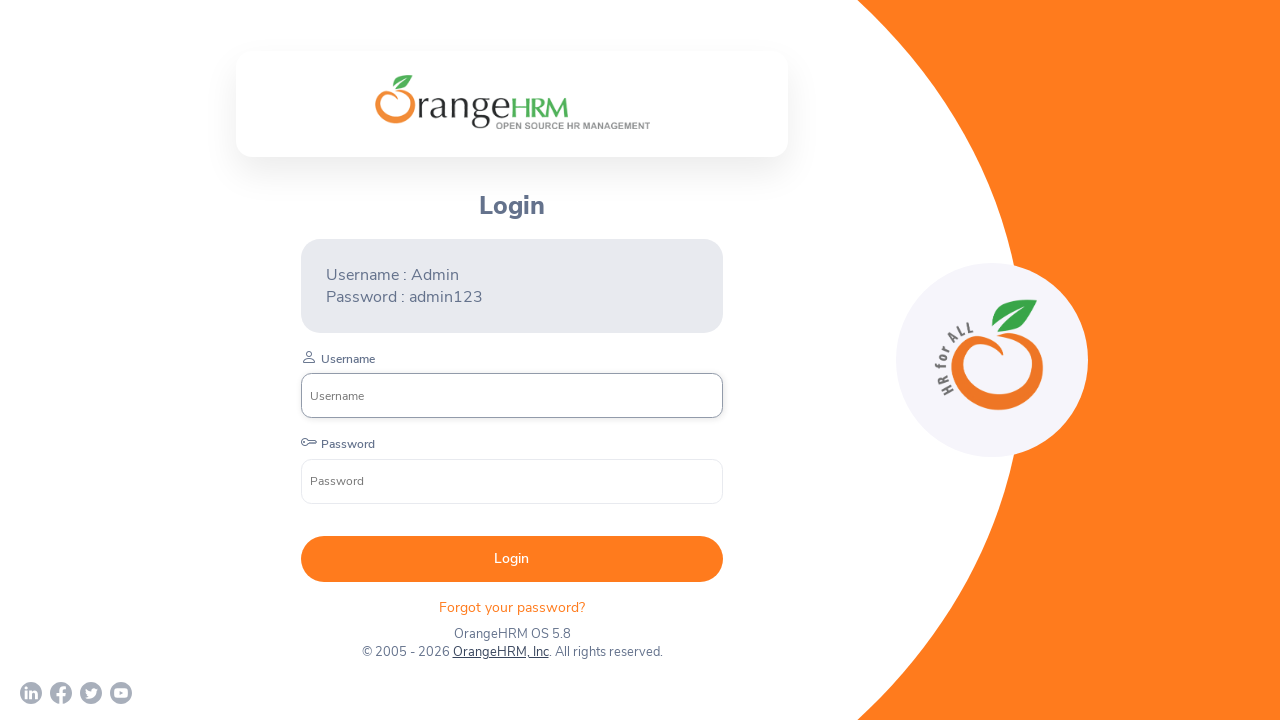

Navigated to OrangeHRM login page
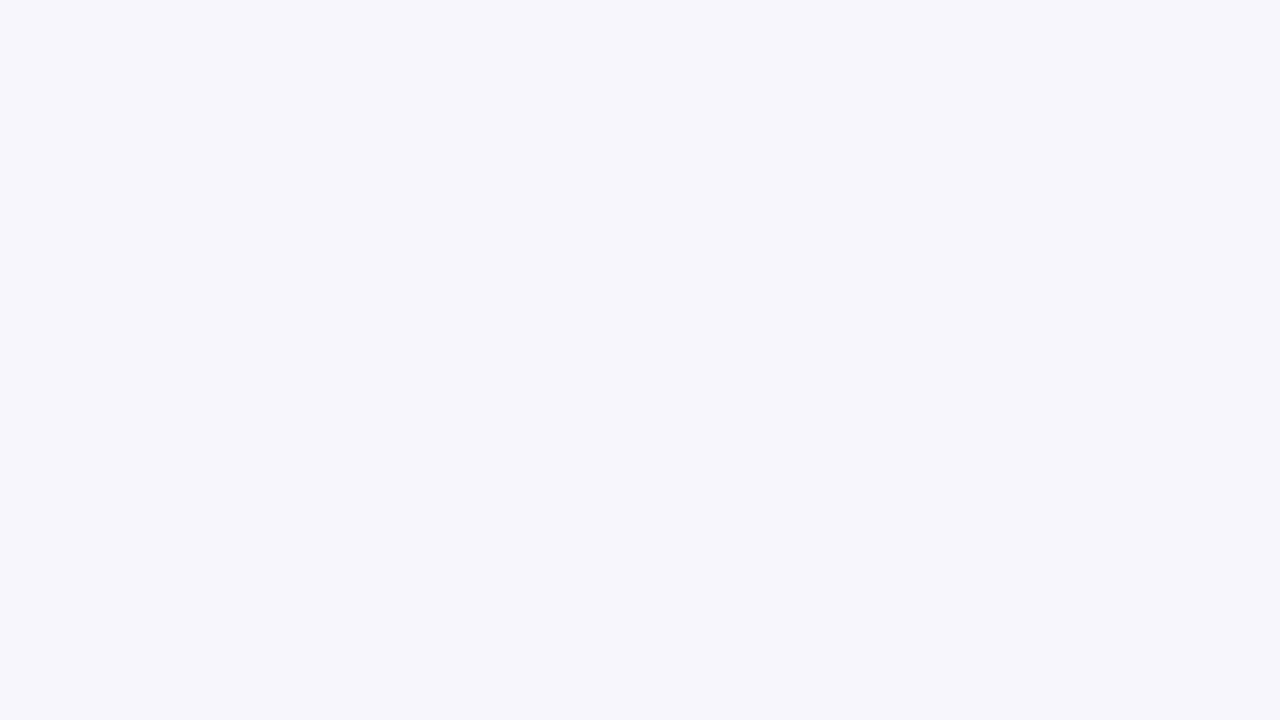

Extracted text content from login error/info message
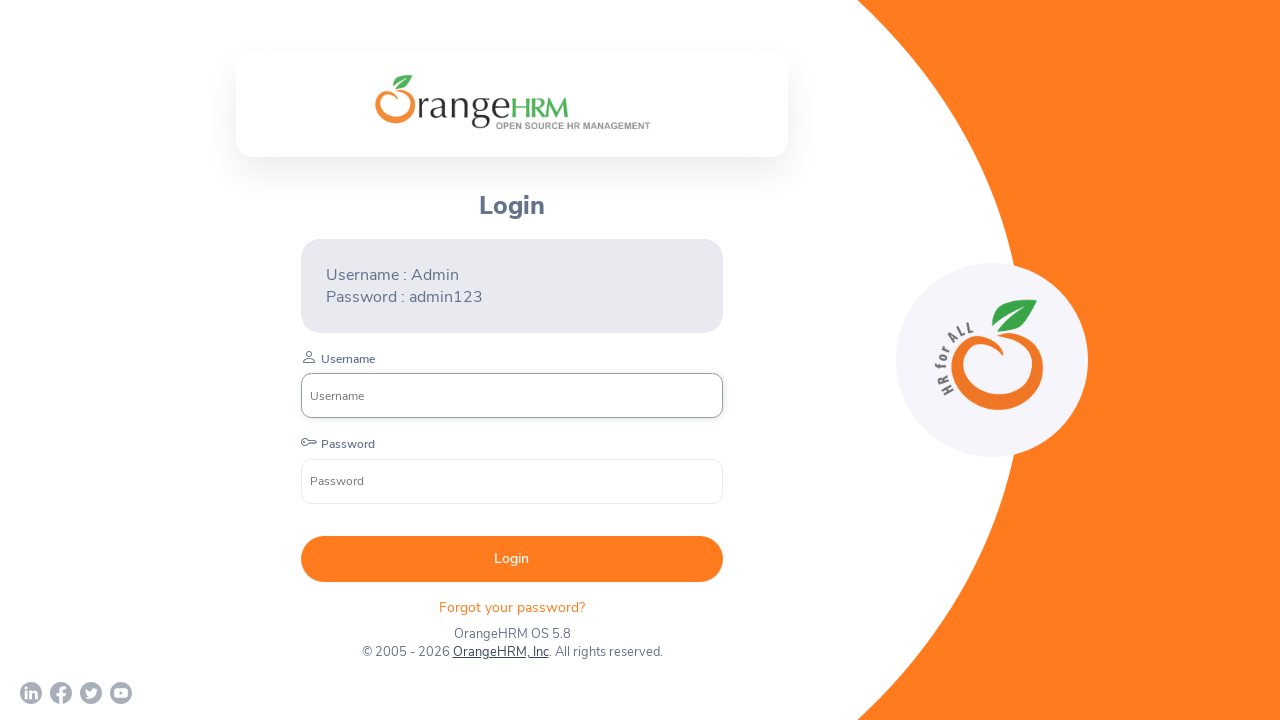

Verified username hint 'Username : Admin' is displayed in the message
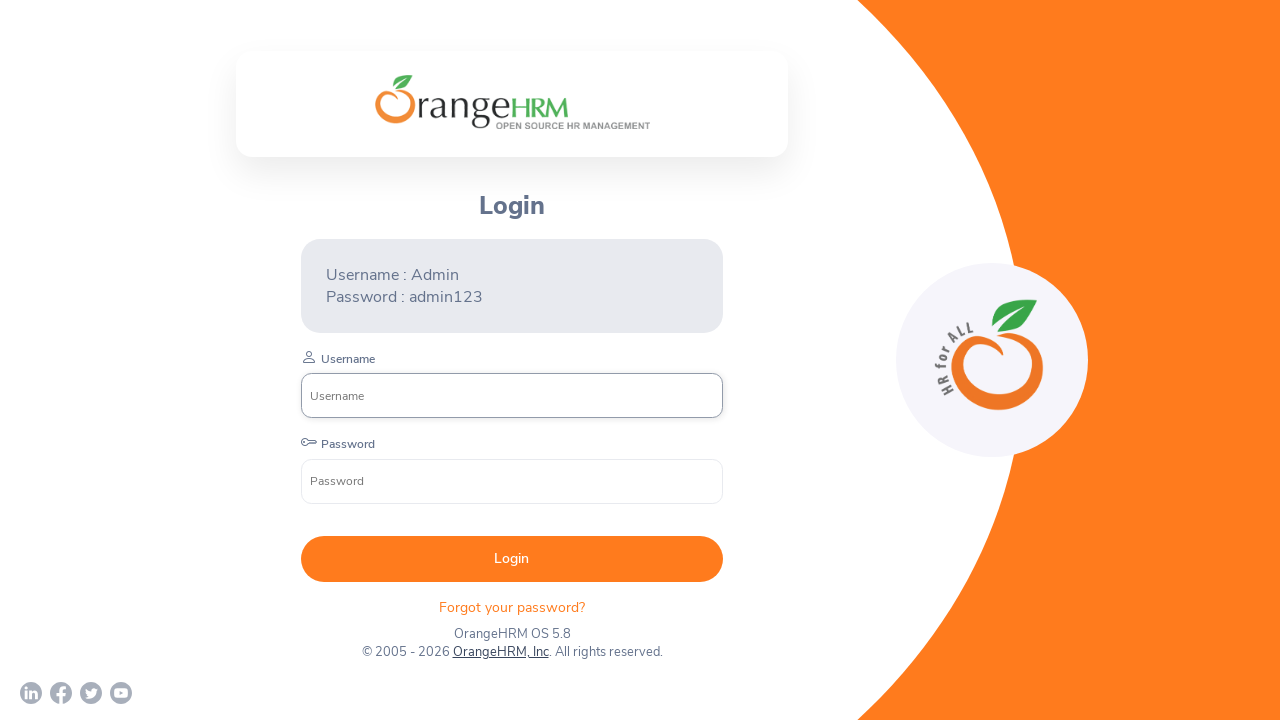

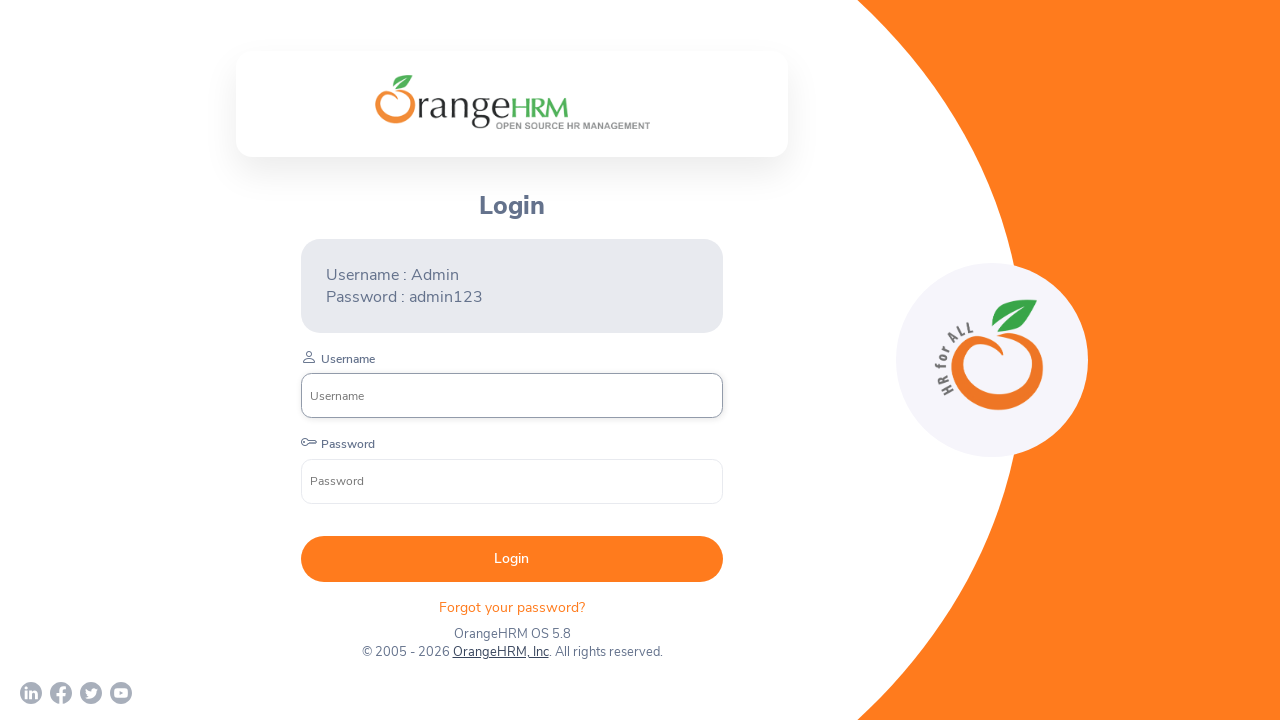